Tests alert functionality by triggering an alert and handling it

Starting URL: https://rahulshettyacademy.com/AutomationPractice/

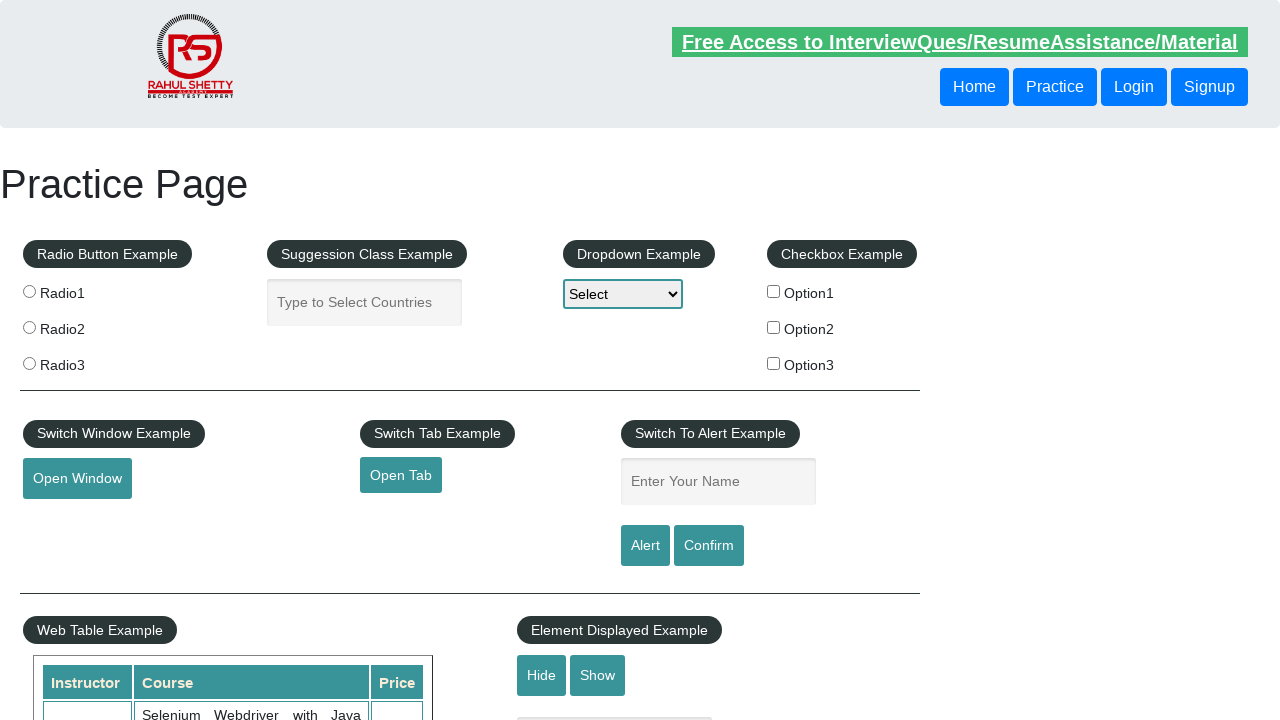

Set up dialog handler to accept alerts
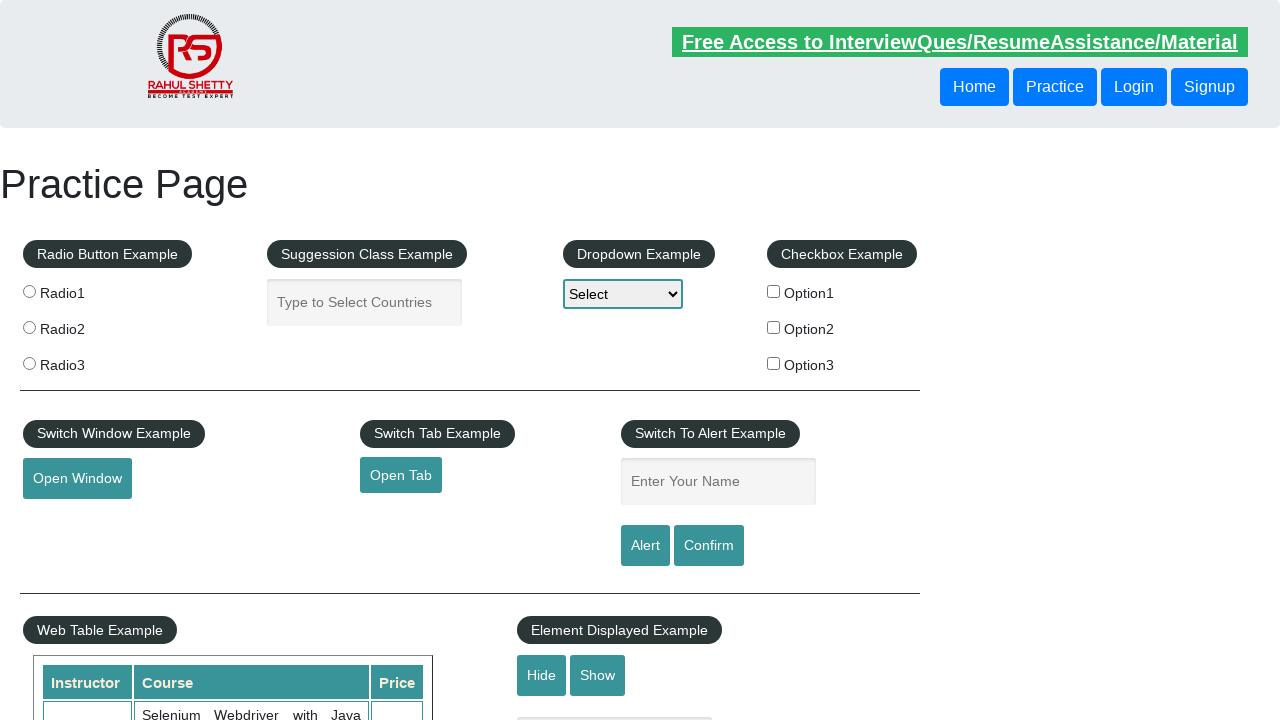

Clicked alert button to trigger alert at (645, 546) on #alertbtn
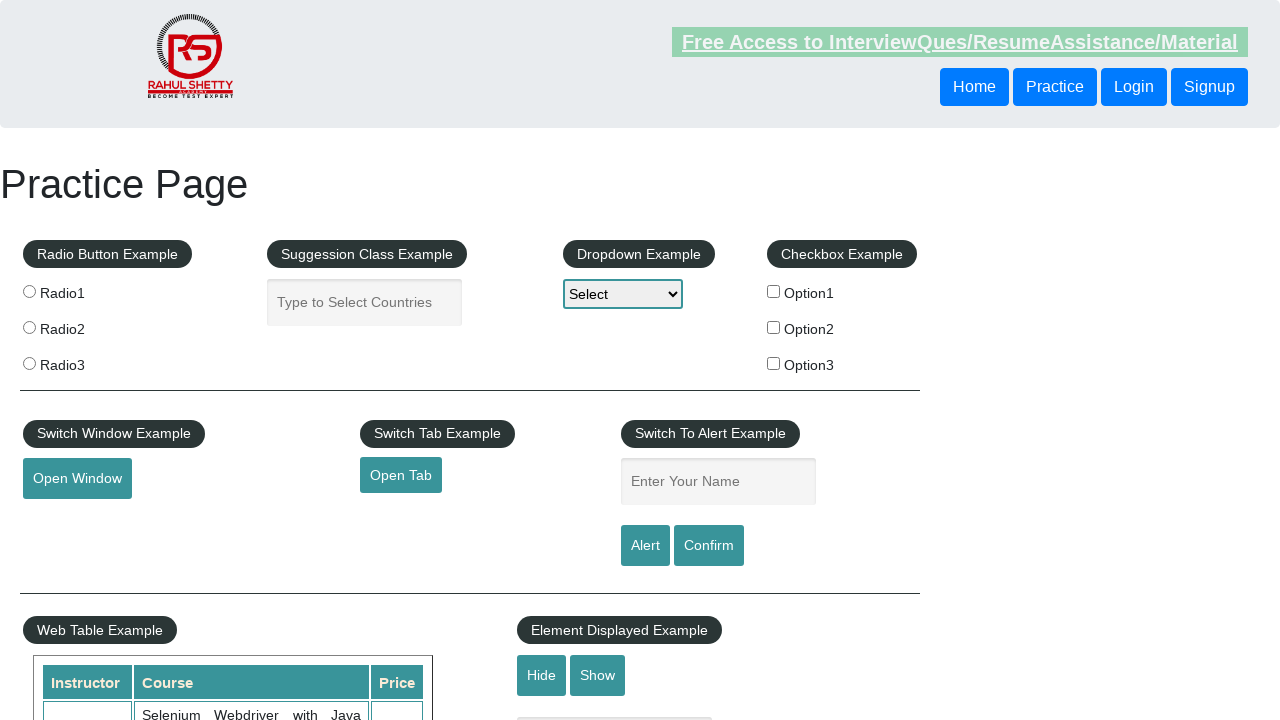

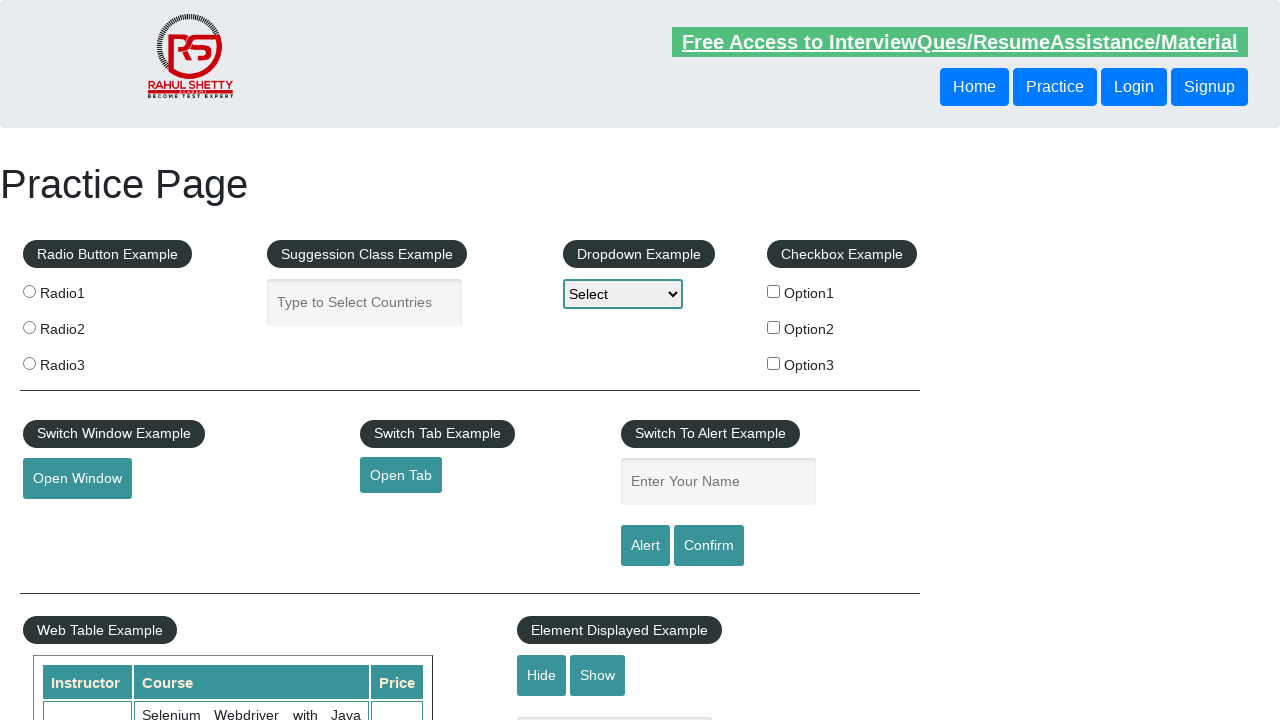